Tests the UI Testing Playground website by finding navigation links and clicking on the "Click" test page link

Starting URL: http://uitestingplayground.com/

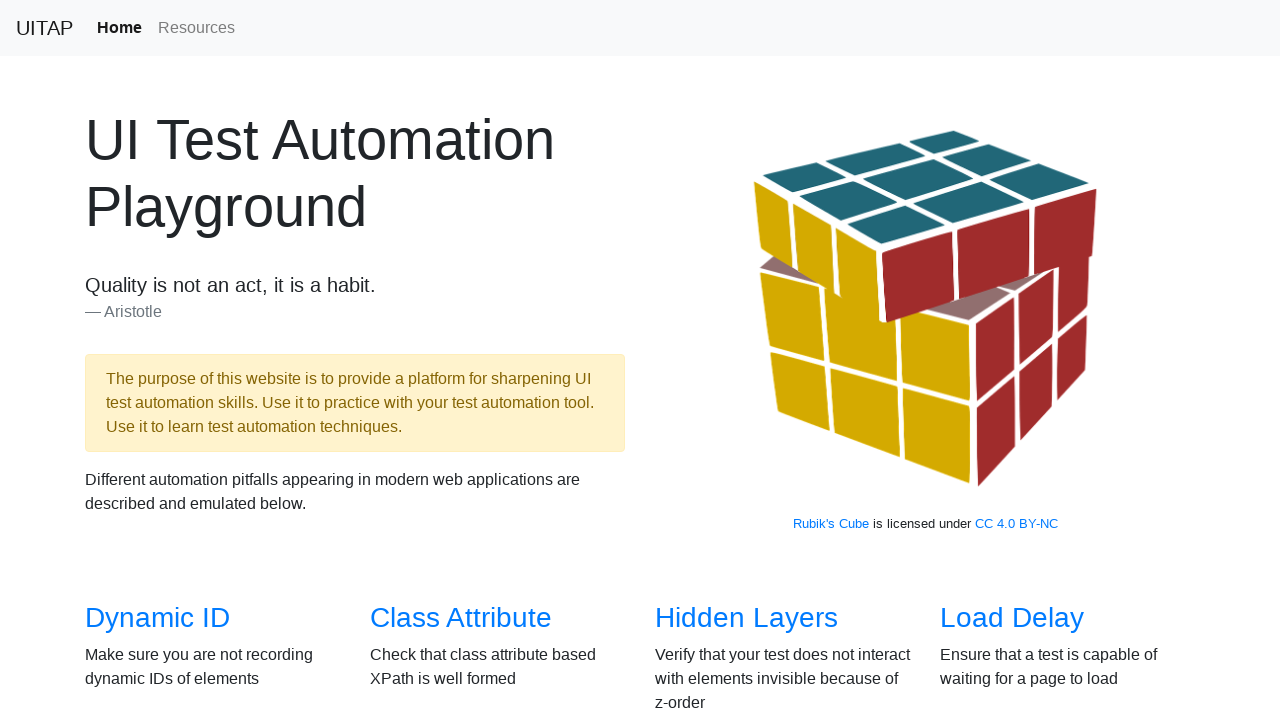

Overview section loaded
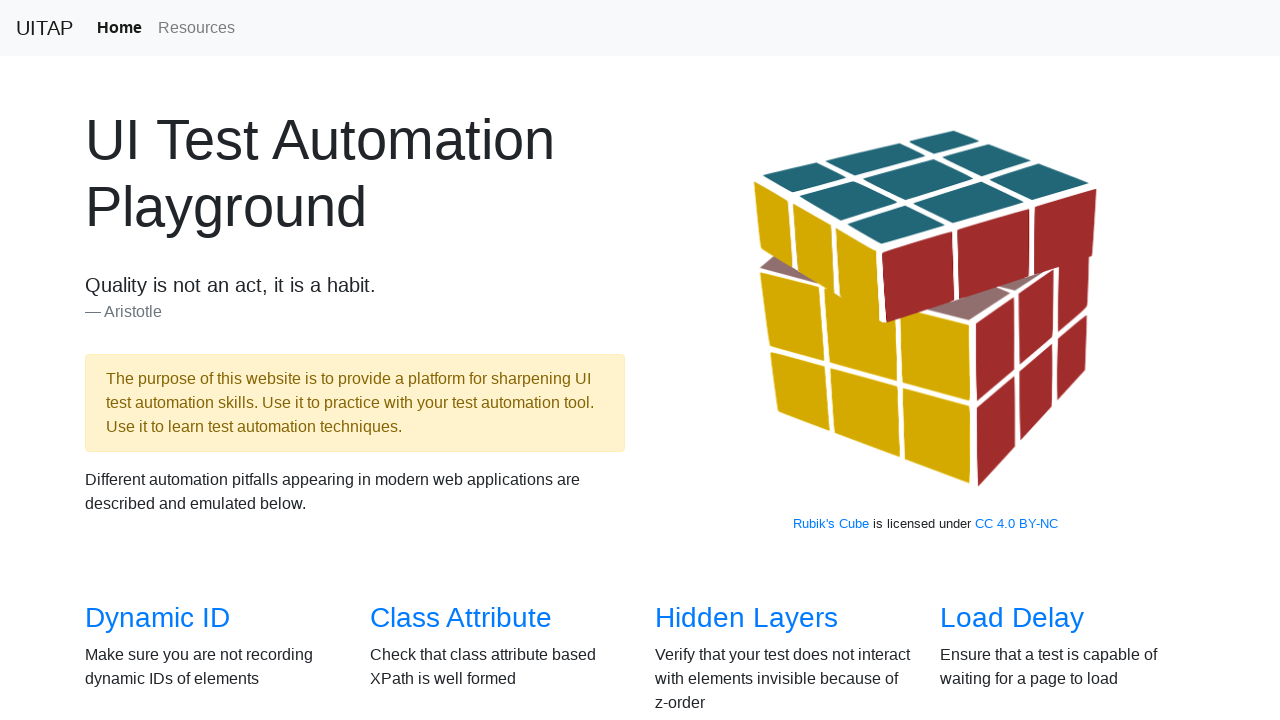

Located all row elements in overview section
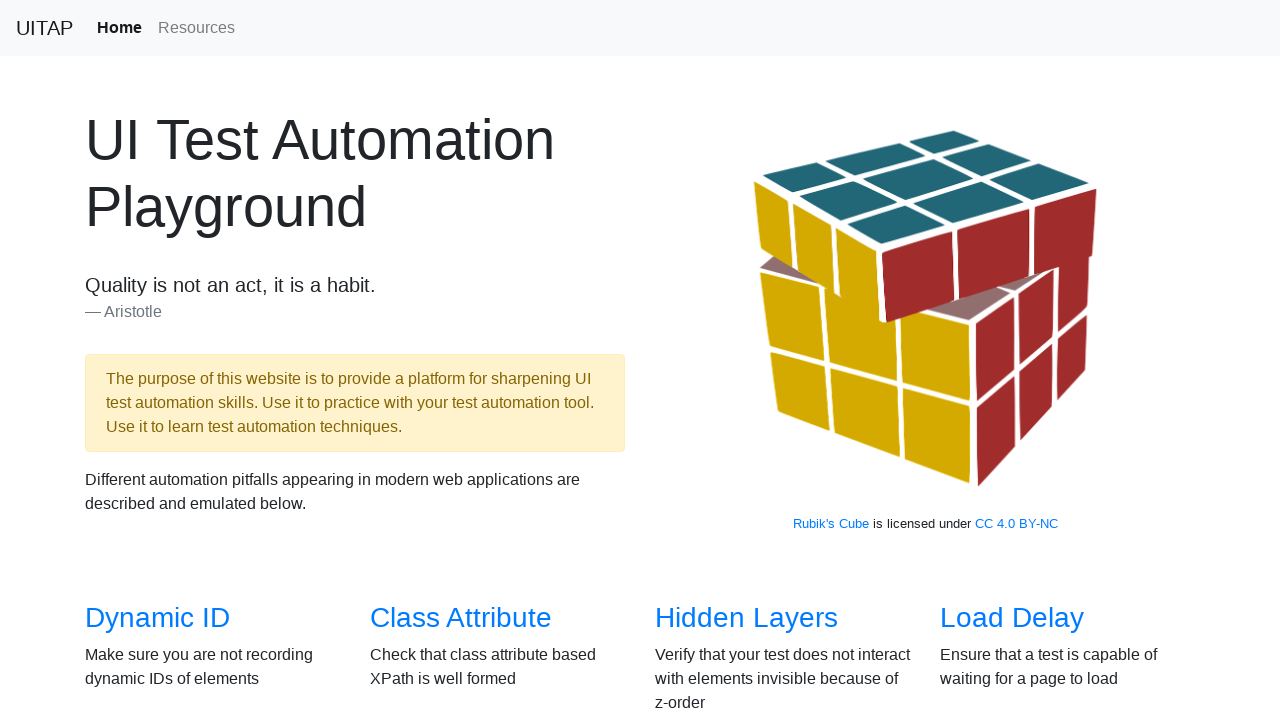

Located the 'Click' test page link
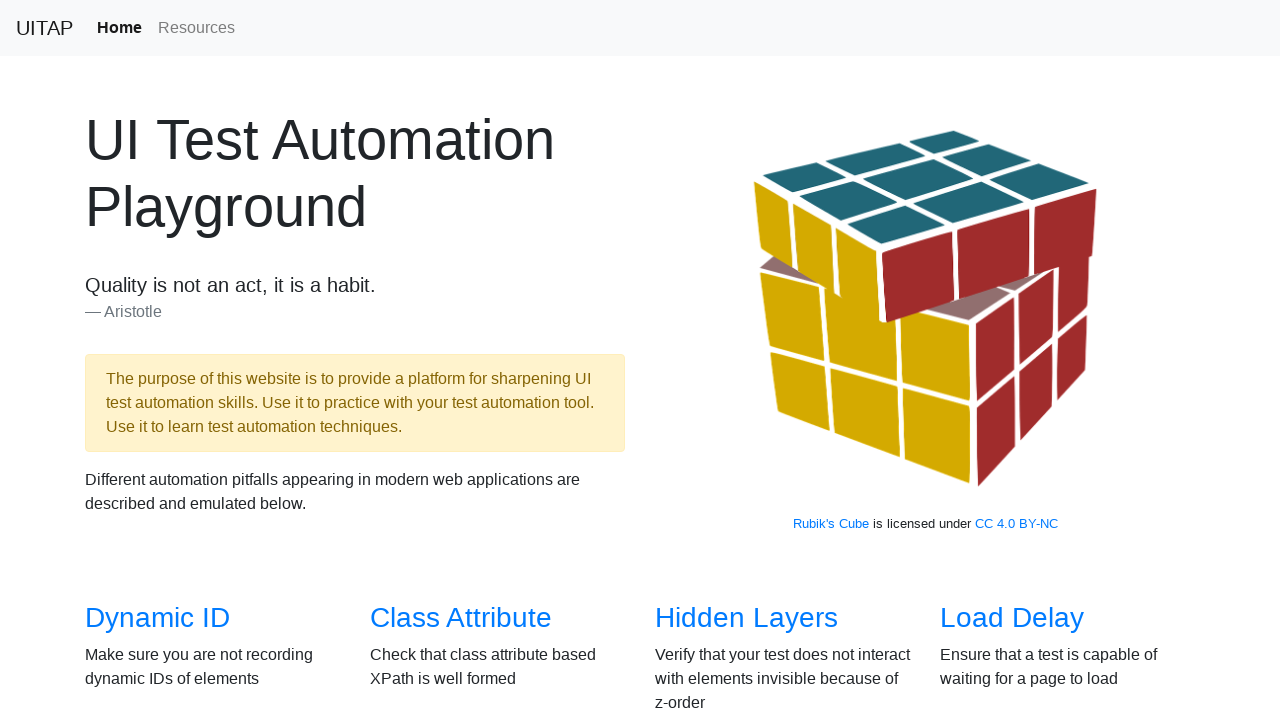

Clicked the 'Click' test page link at (685, 360) on xpath=//div[@class='col-sm']//h3//a[text()='Click']
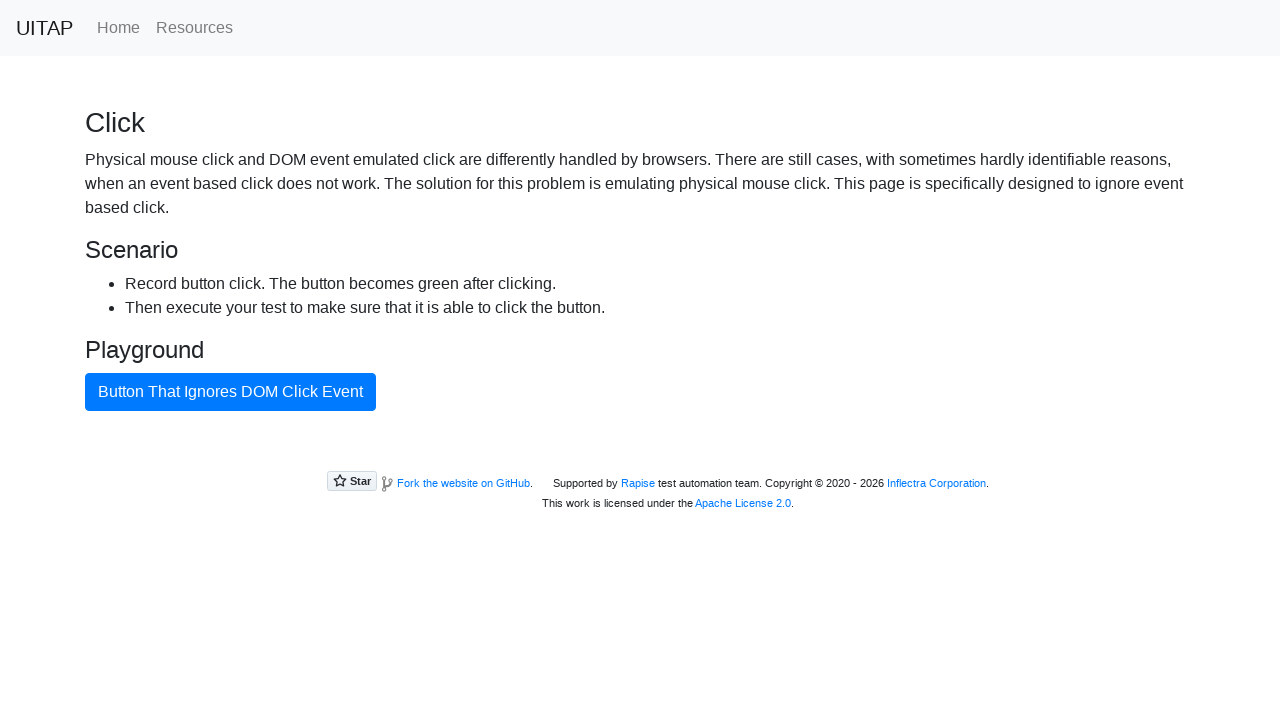

Click test page loaded
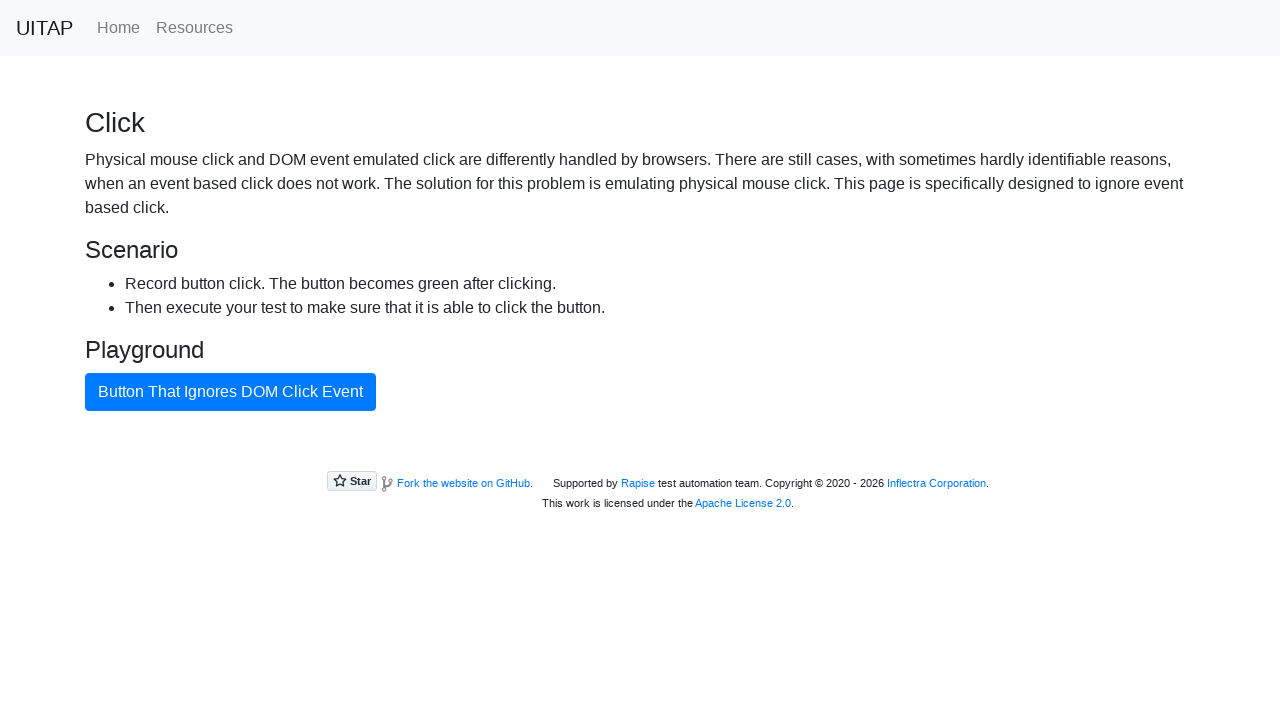

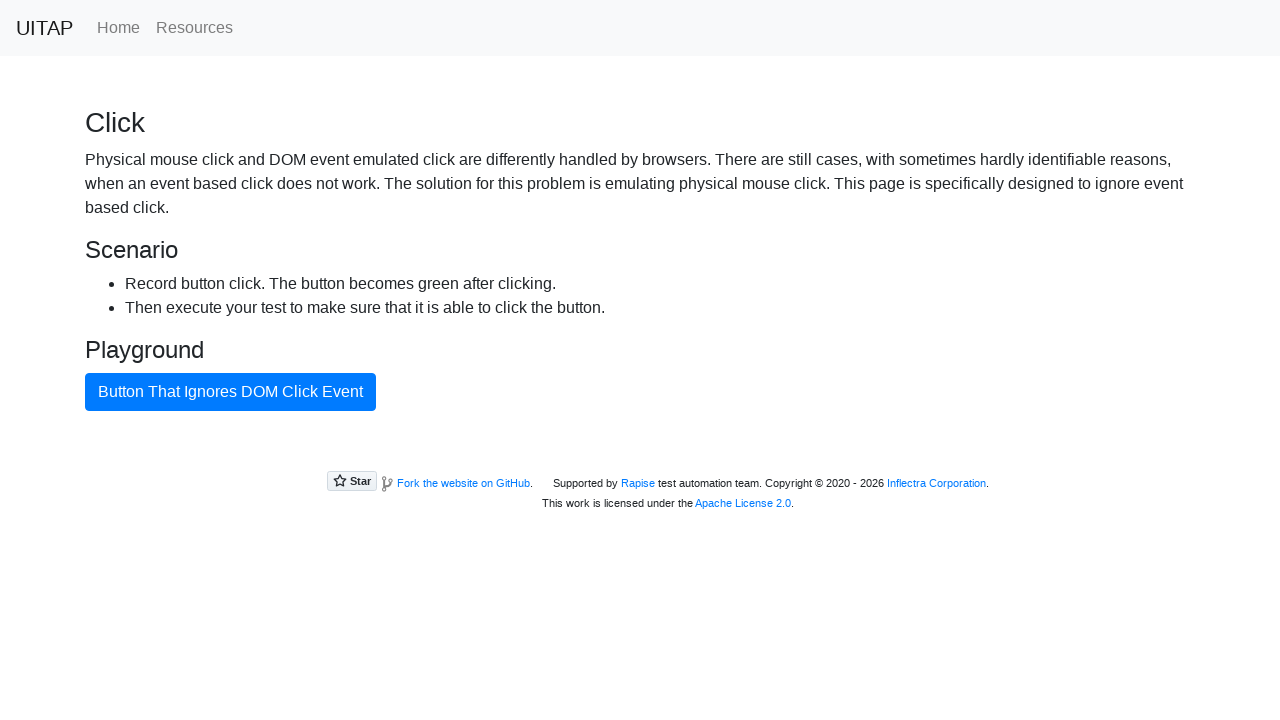